Tests the Drag and Drop page by dragging element A over element B multiple times and verifying the headers swap correctly after each drag operation.

Starting URL: http://the-internet.herokuapp.com

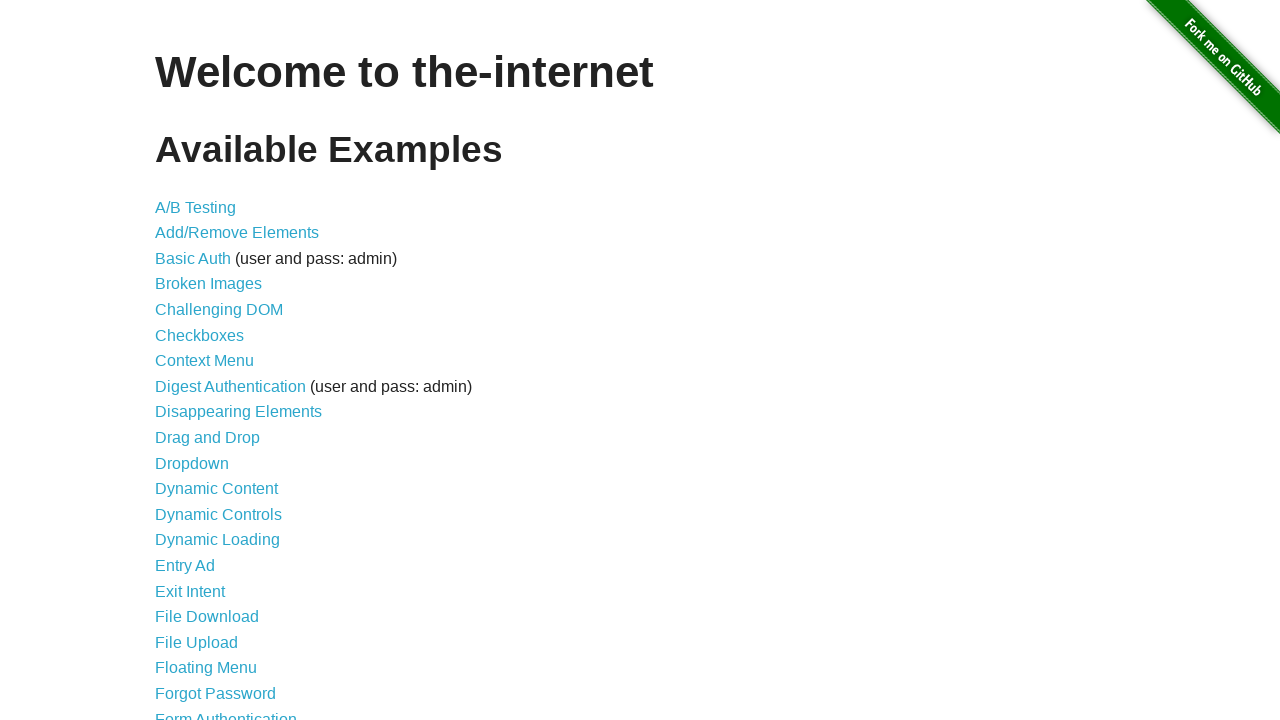

Clicked on Drag and Drop link at (208, 438) on a[href='/drag_and_drop']
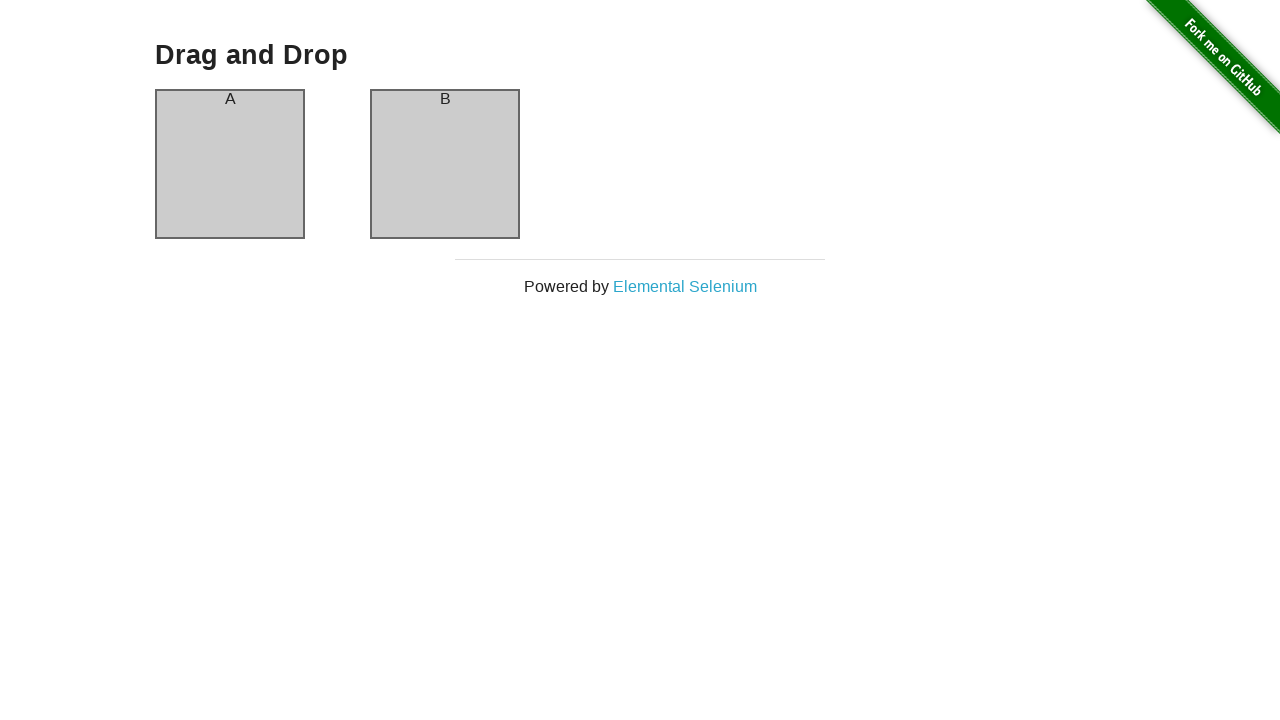

Waited for column A to load
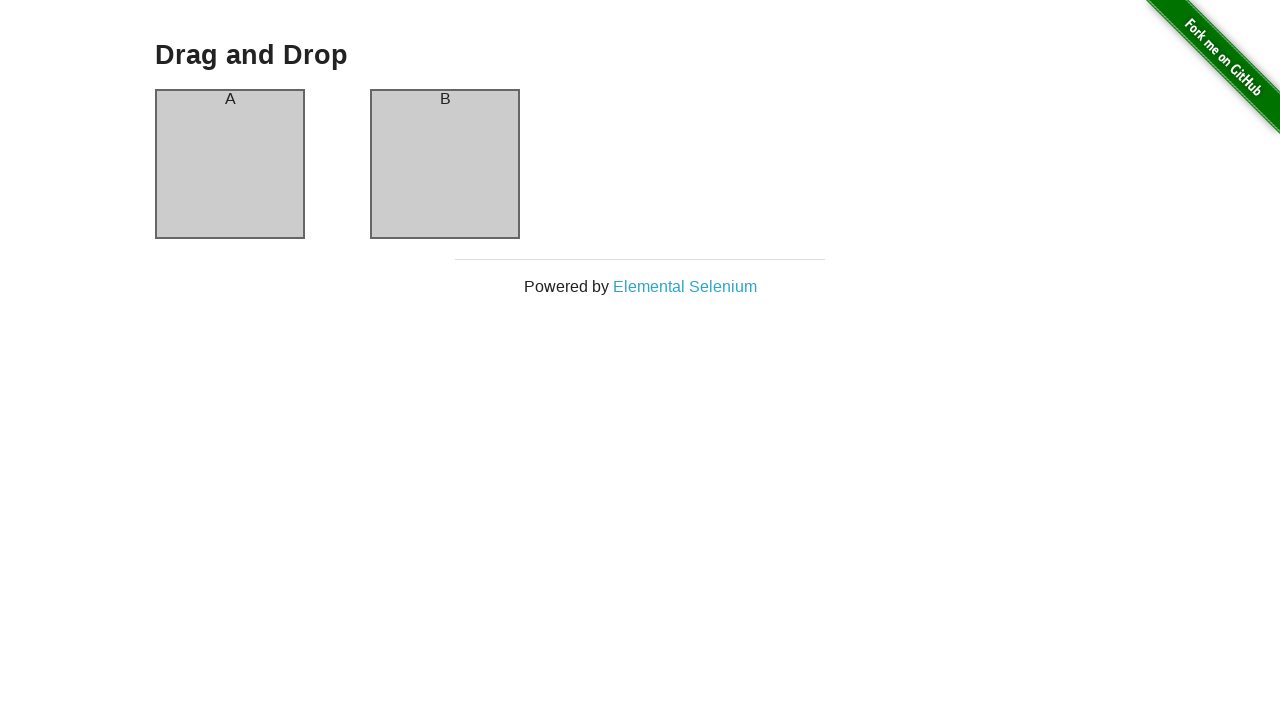

Waited for column B to load
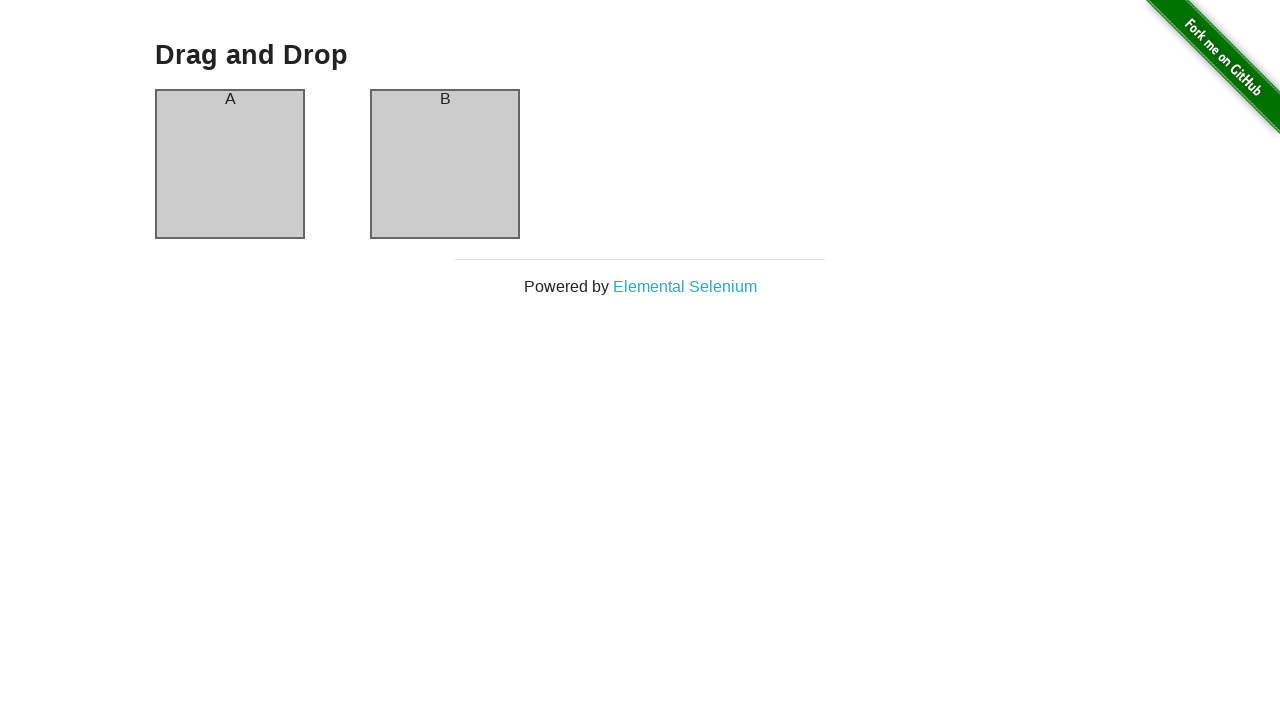

Dragged column A over column B (iteration 1) at (445, 164)
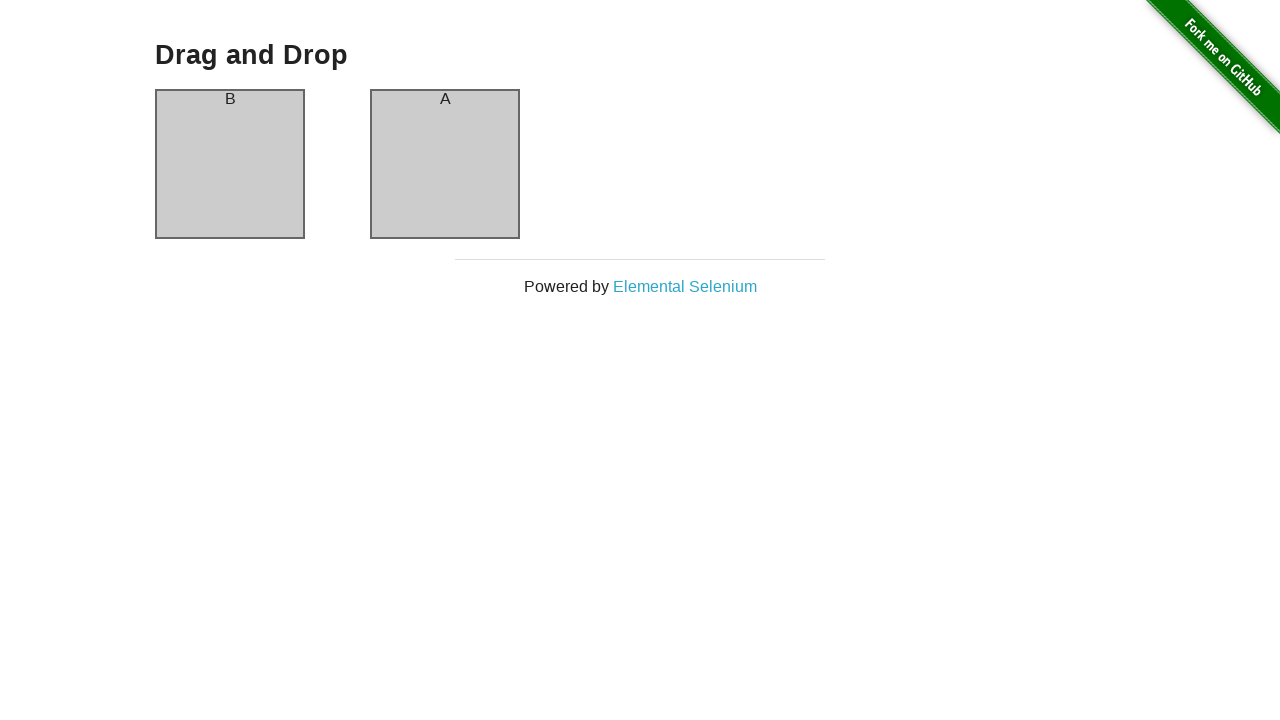

Waited 100ms between drag operations
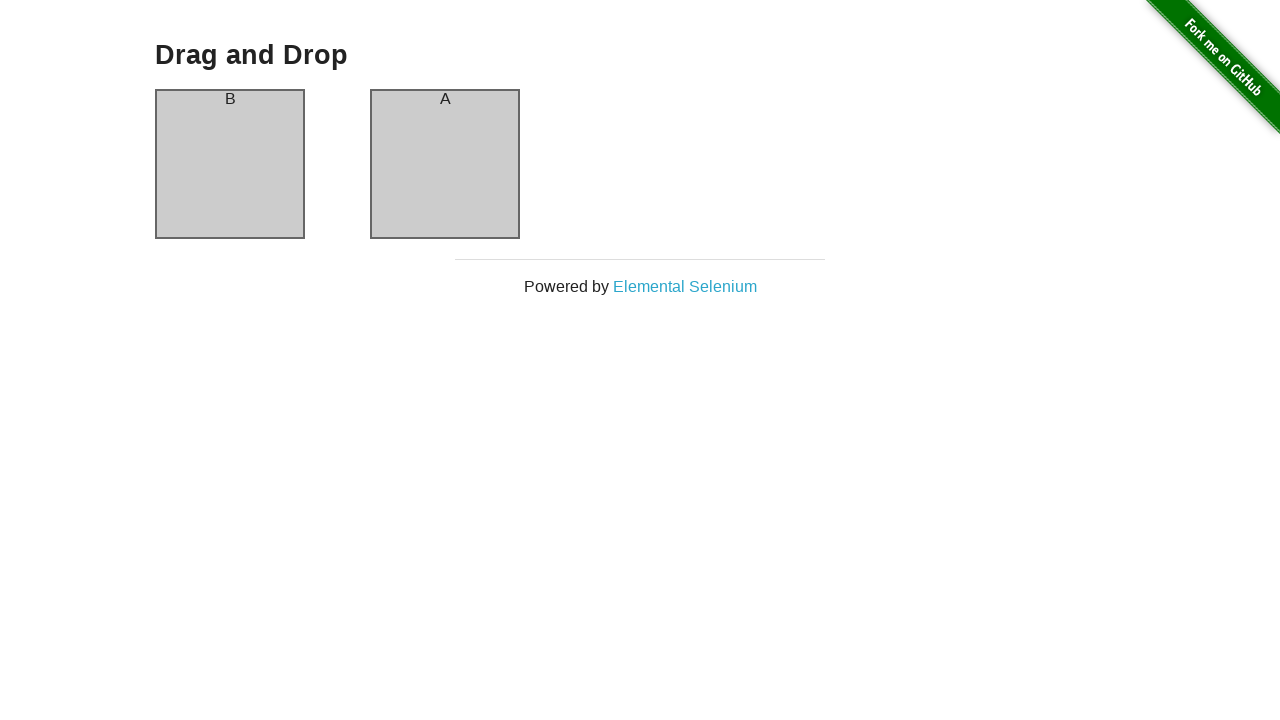

Retrieved header text: 'B'
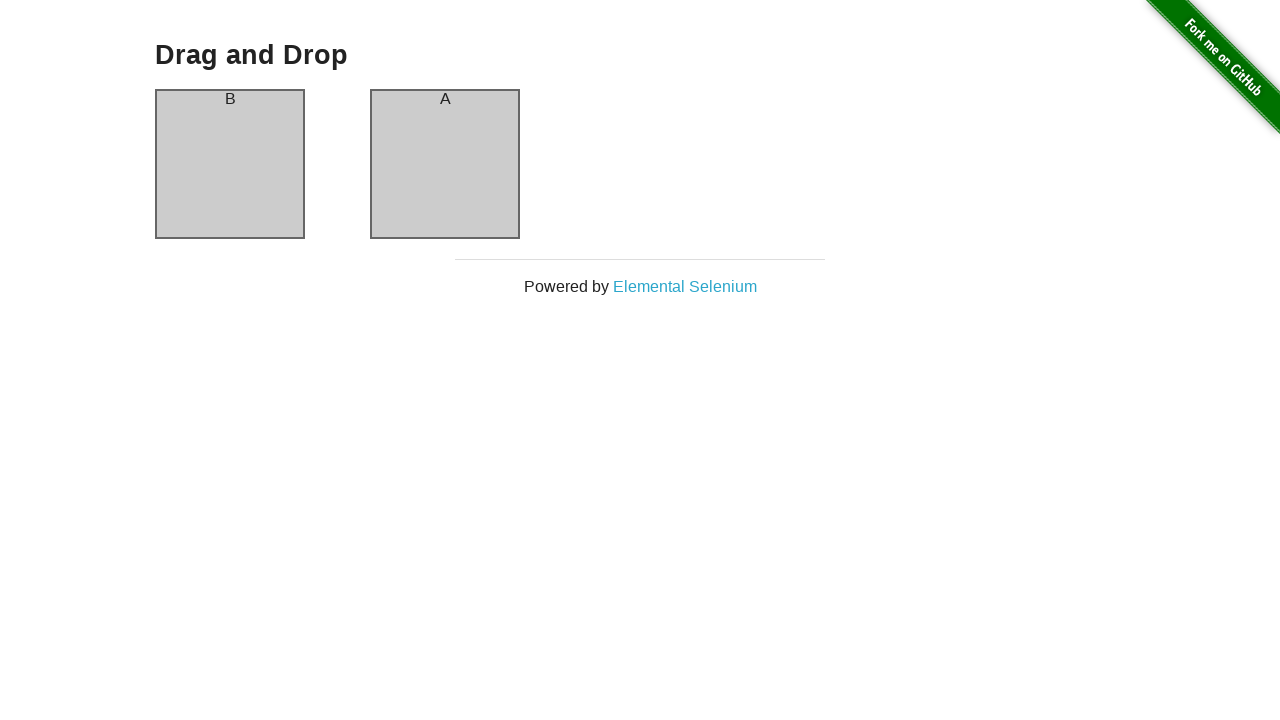

Verified header is 'B' after drag iteration 1
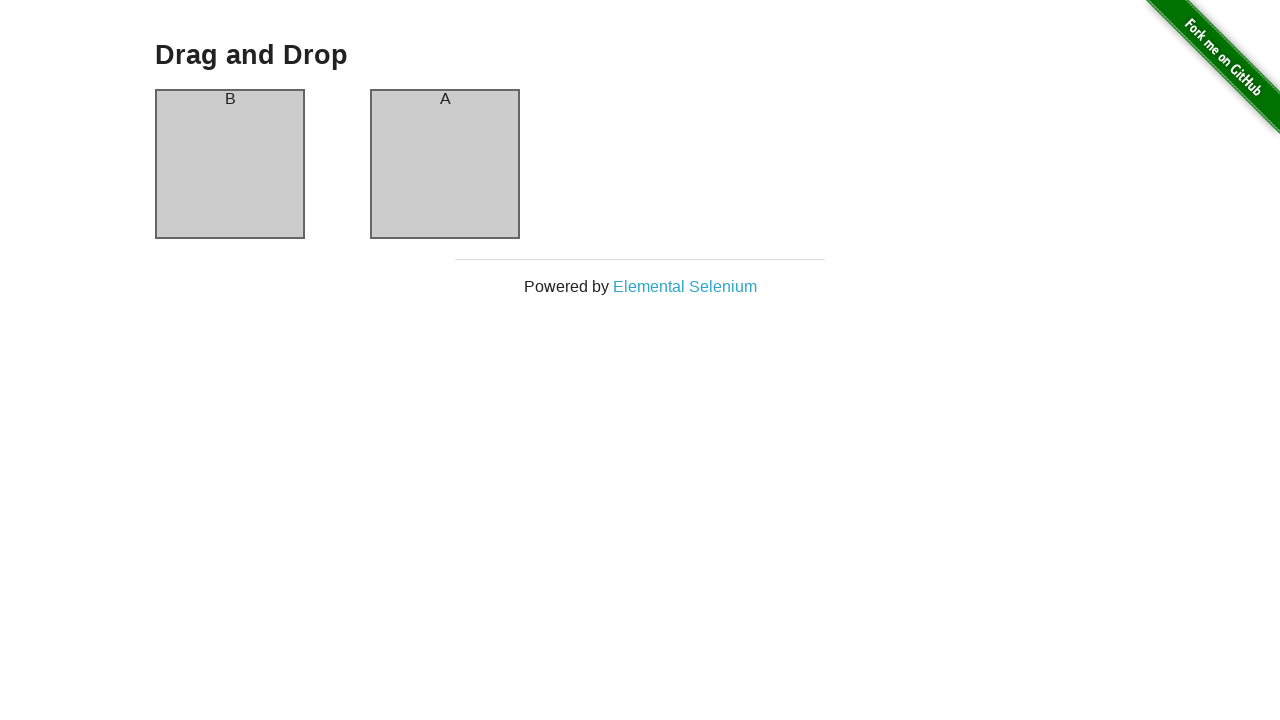

Dragged column A over column B (iteration 2) at (445, 164)
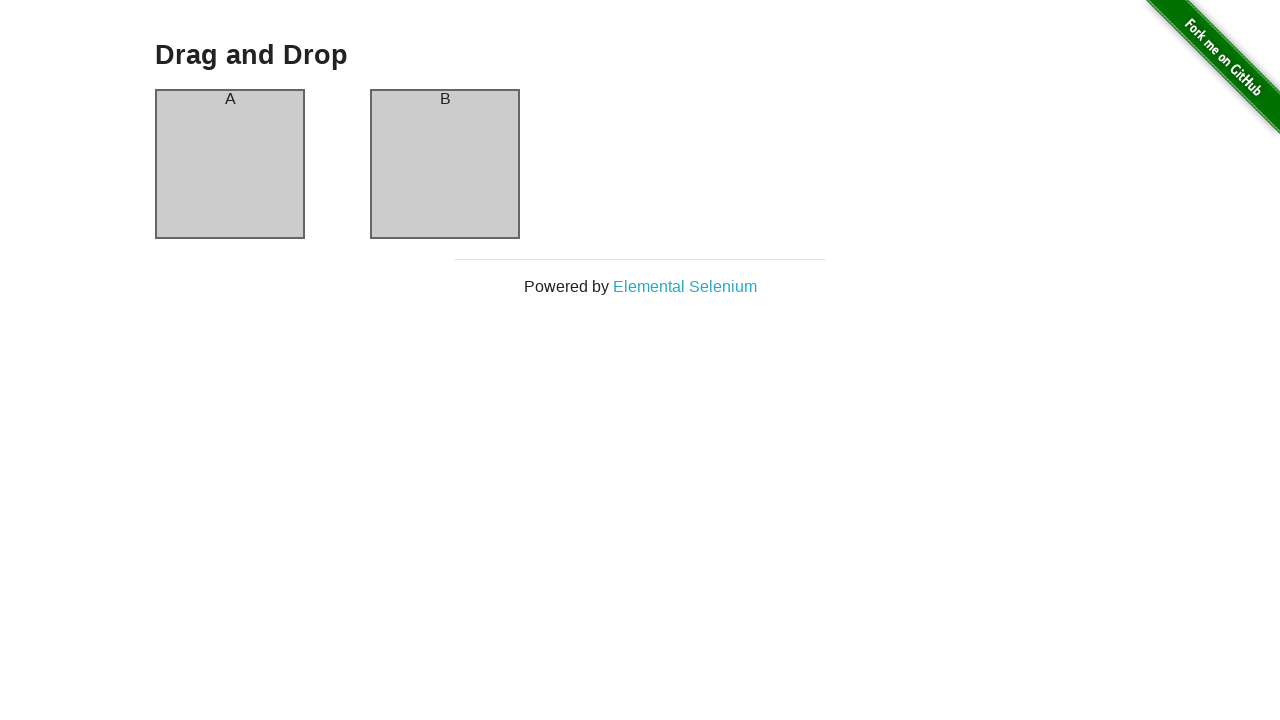

Waited 100ms between drag operations
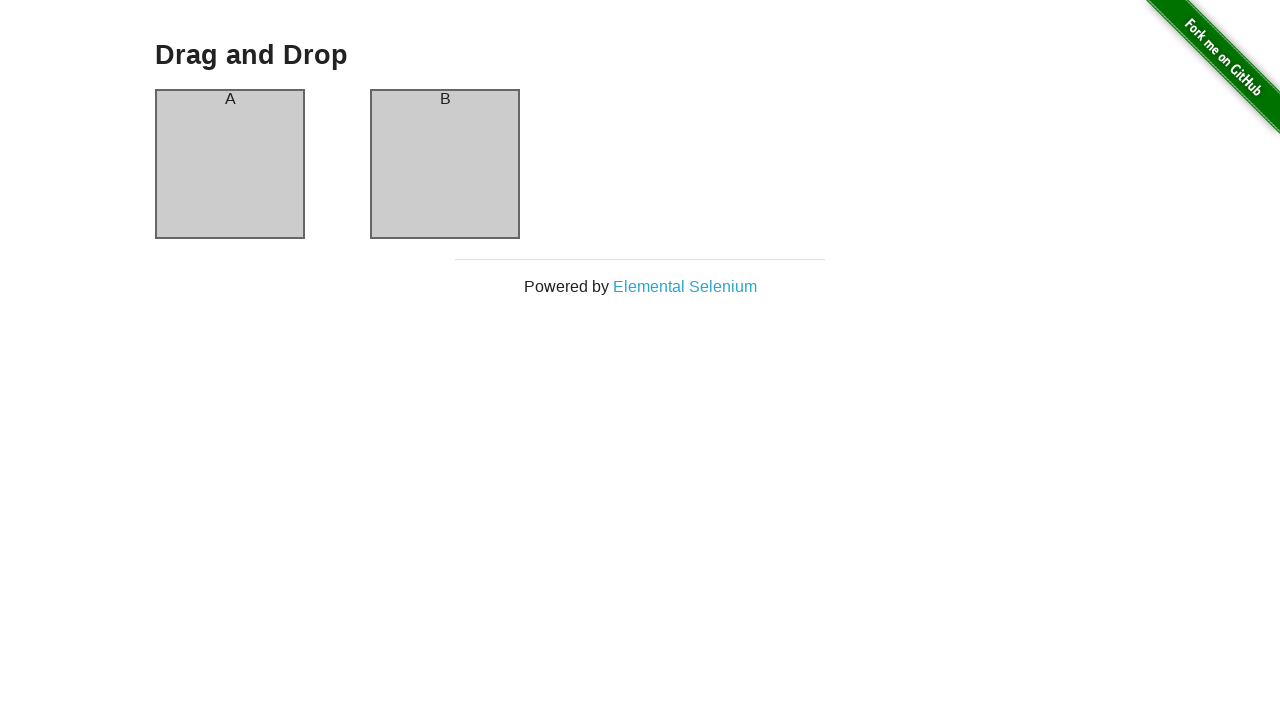

Retrieved header text: 'A'
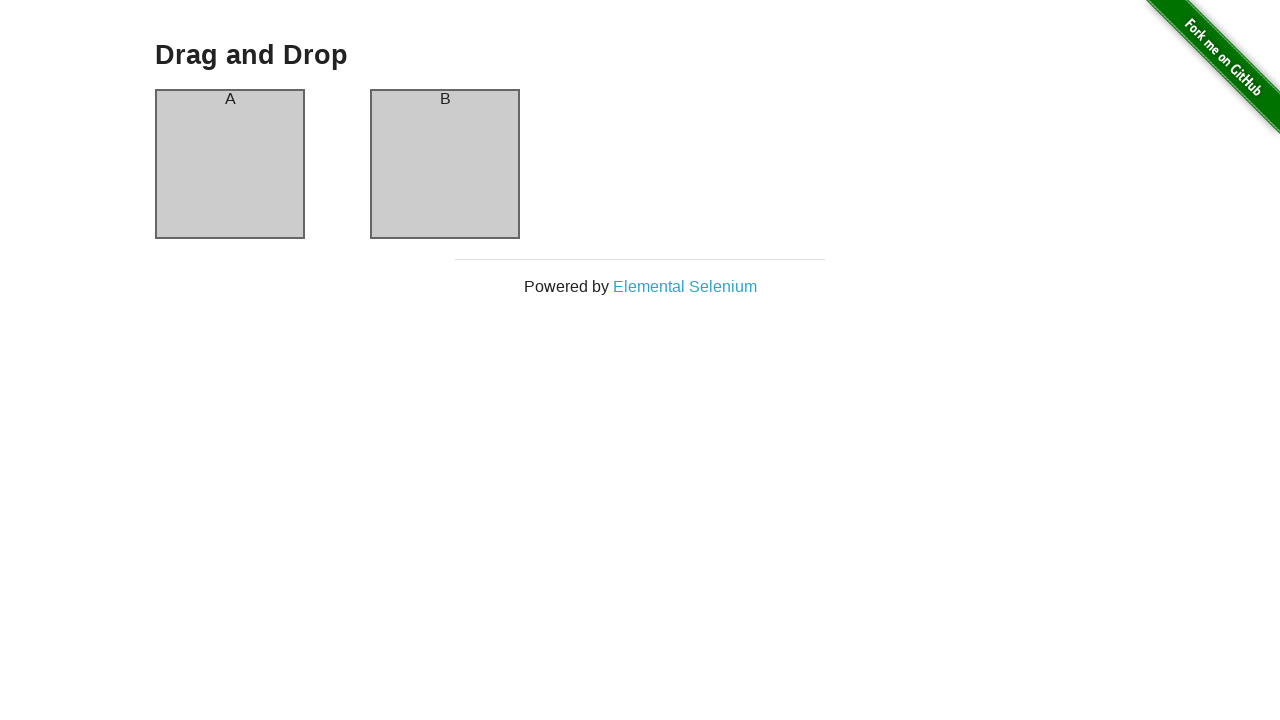

Verified header is 'A' after drag iteration 2
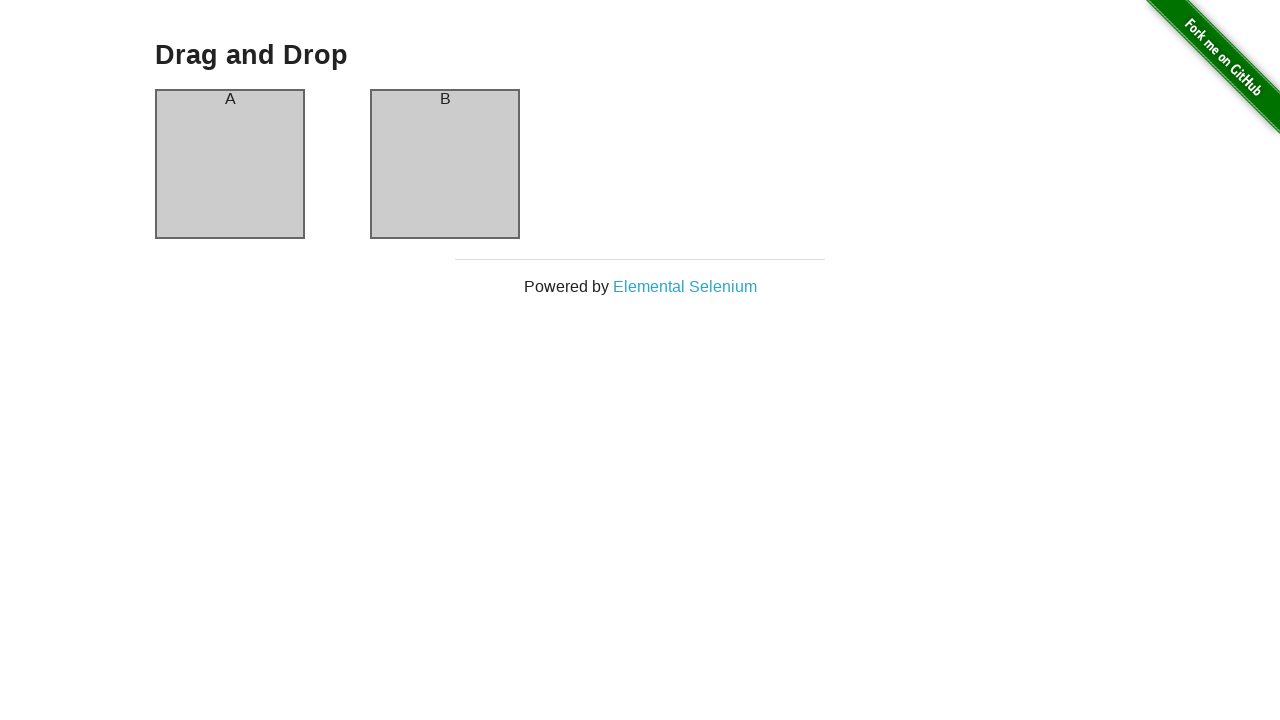

Dragged column A over column B (iteration 3) at (445, 164)
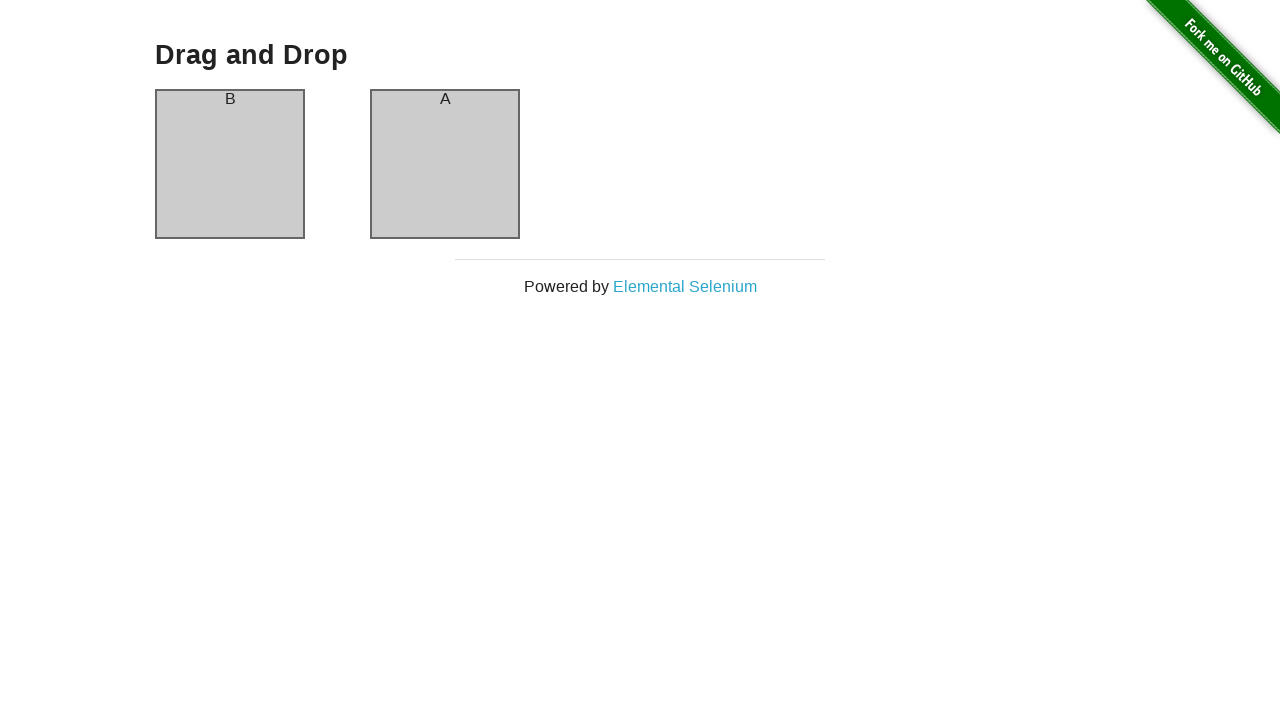

Waited 100ms between drag operations
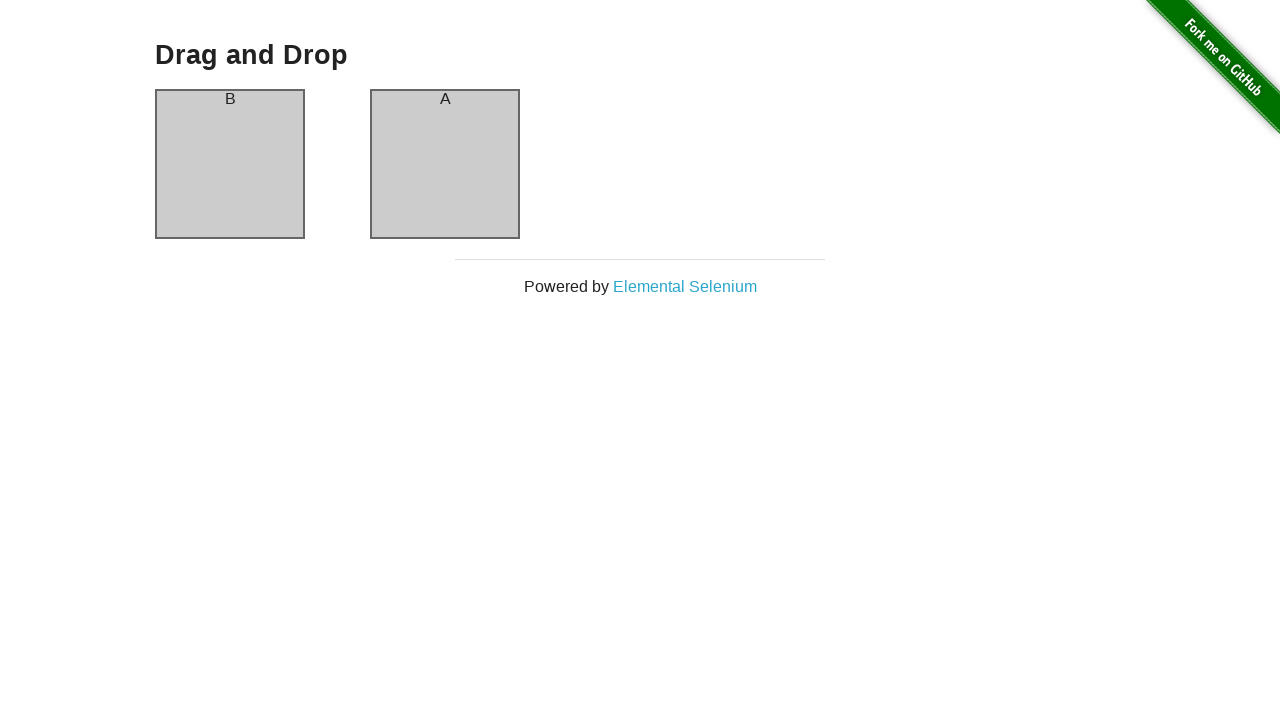

Retrieved header text: 'B'
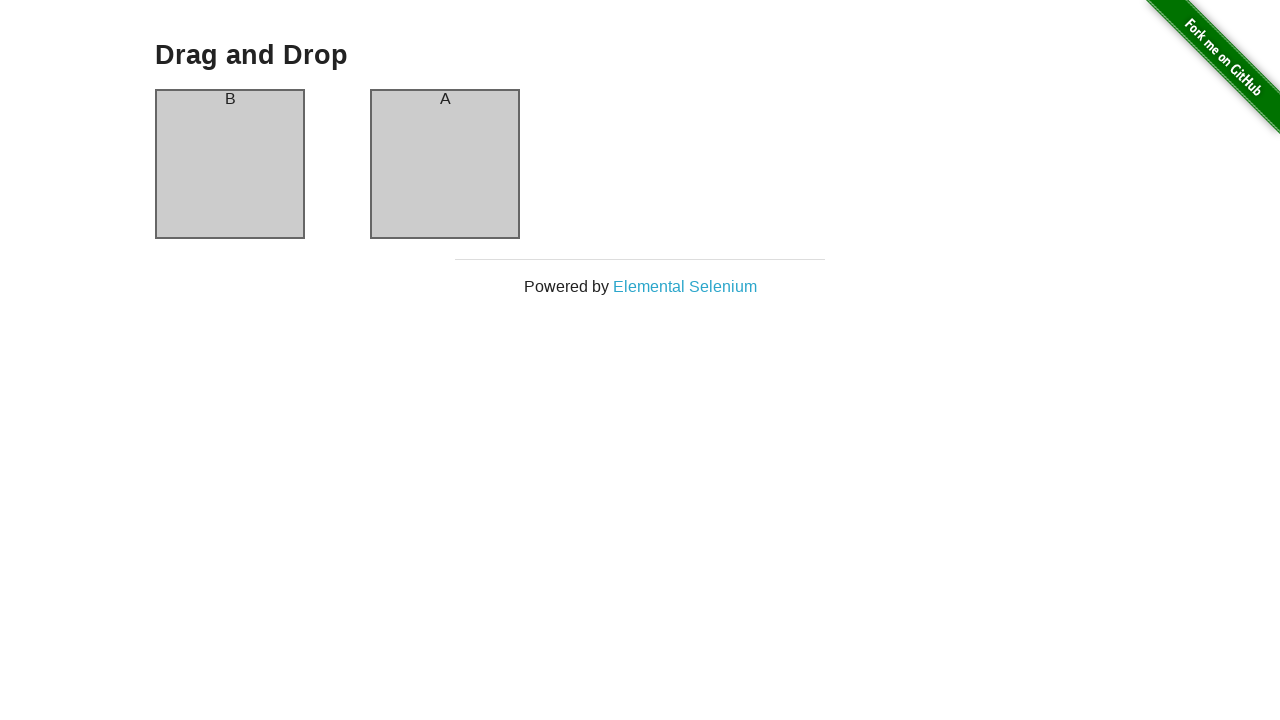

Verified header is 'B' after drag iteration 3
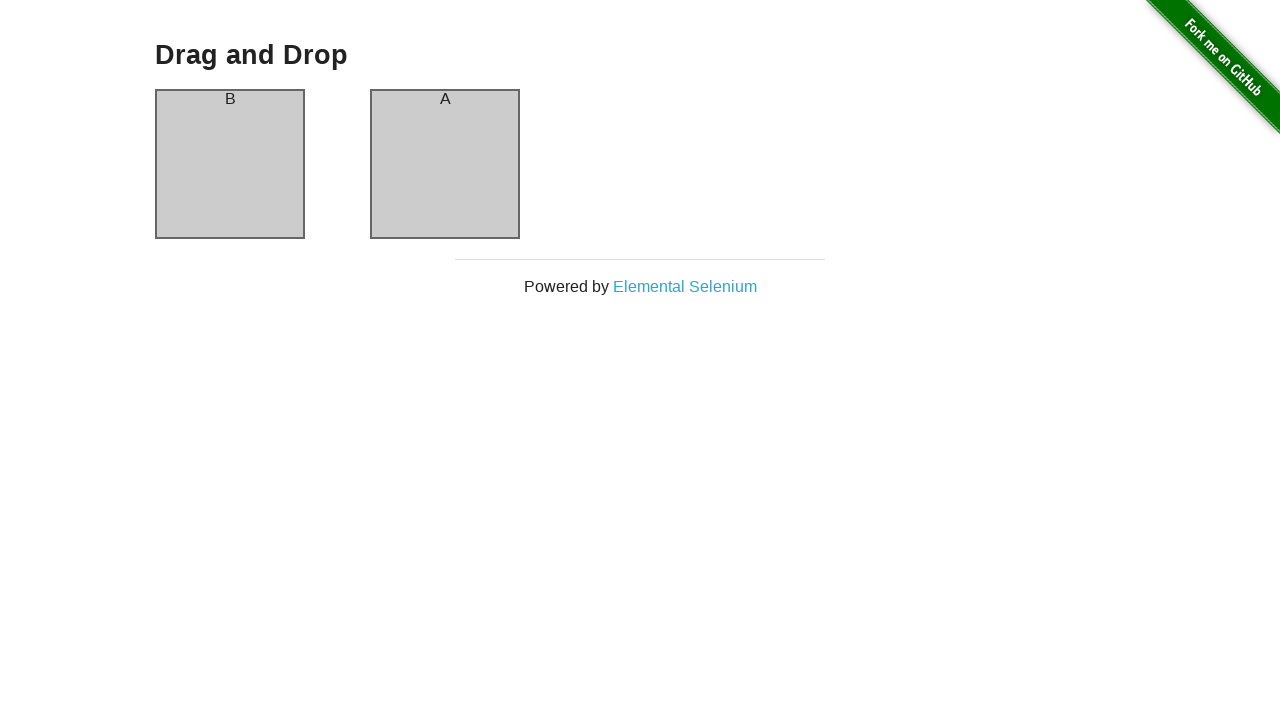

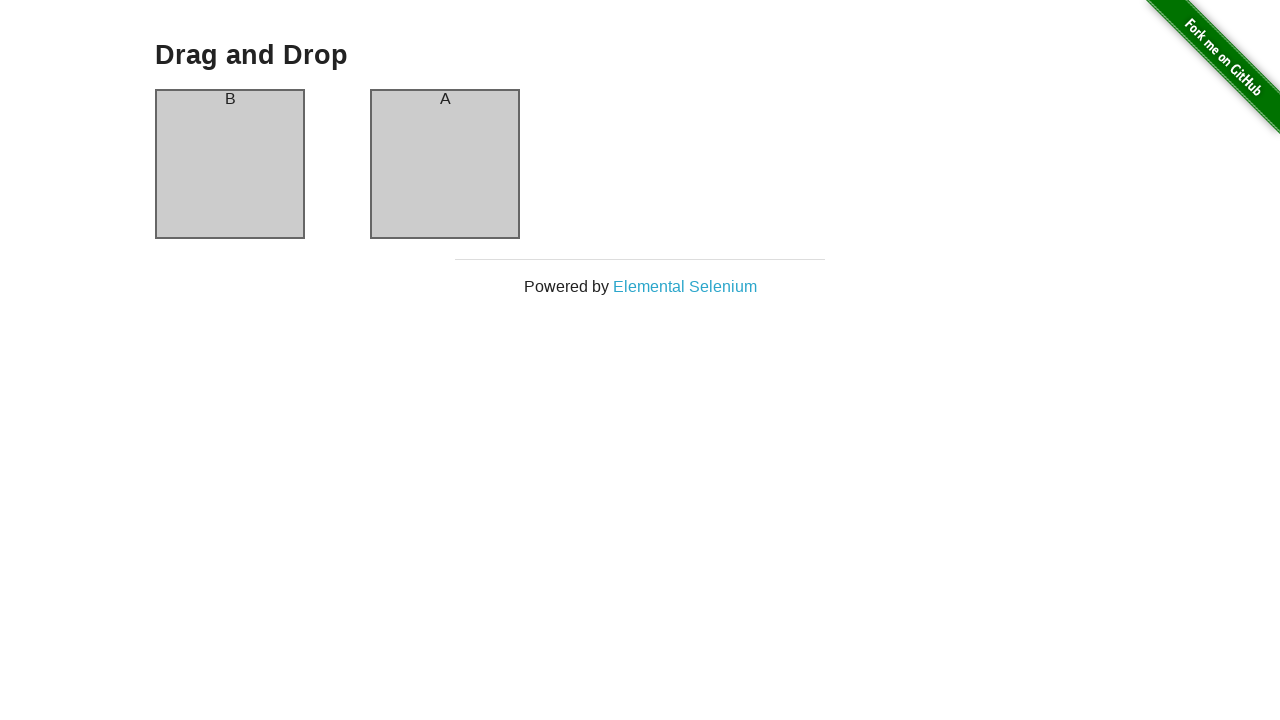